Navigates to the Elements section by clicking the Elements button on the homepage

Starting URL: https://demoqa.com

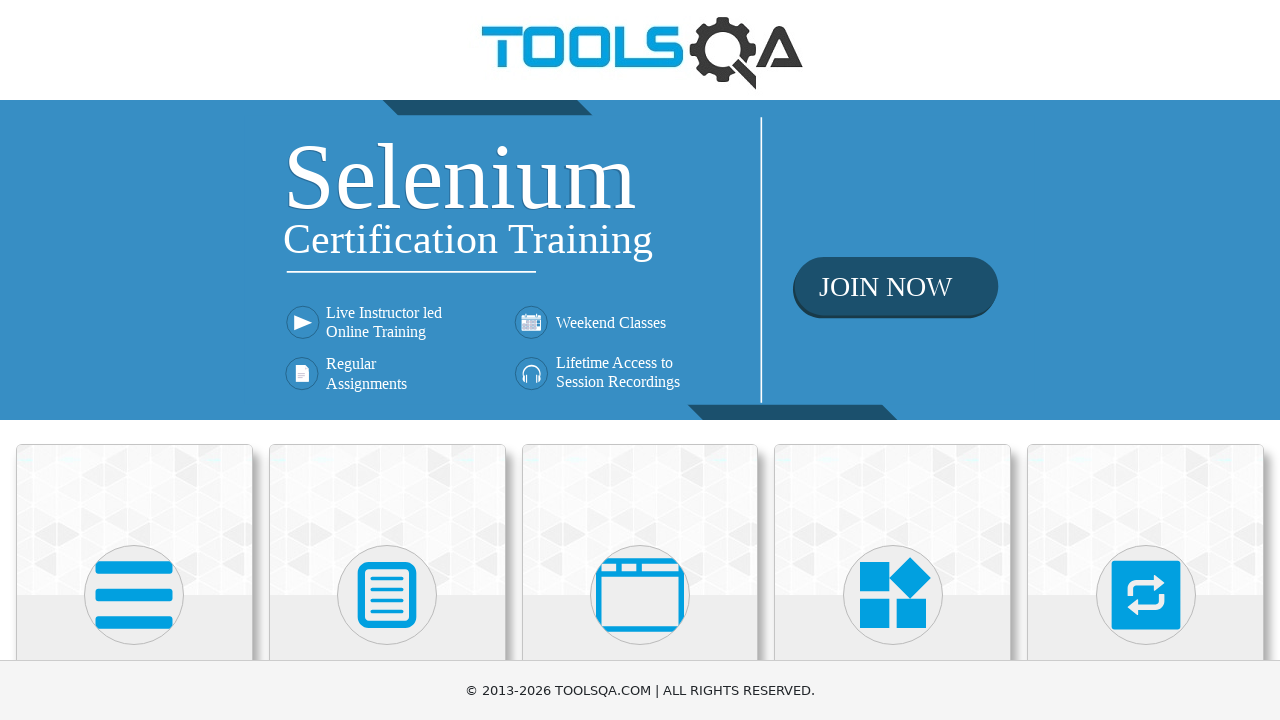

Clicked on Elements button to navigate to Elements section at (134, 360) on xpath=//h5[text()='Elements']
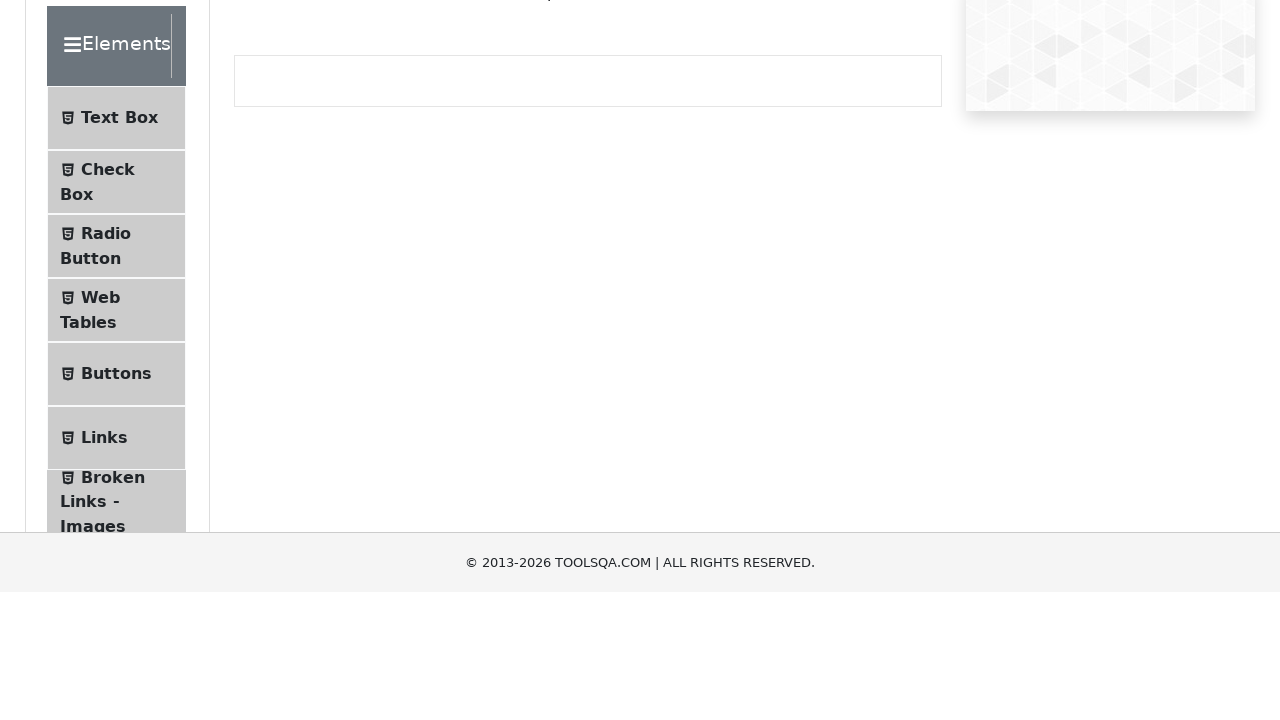

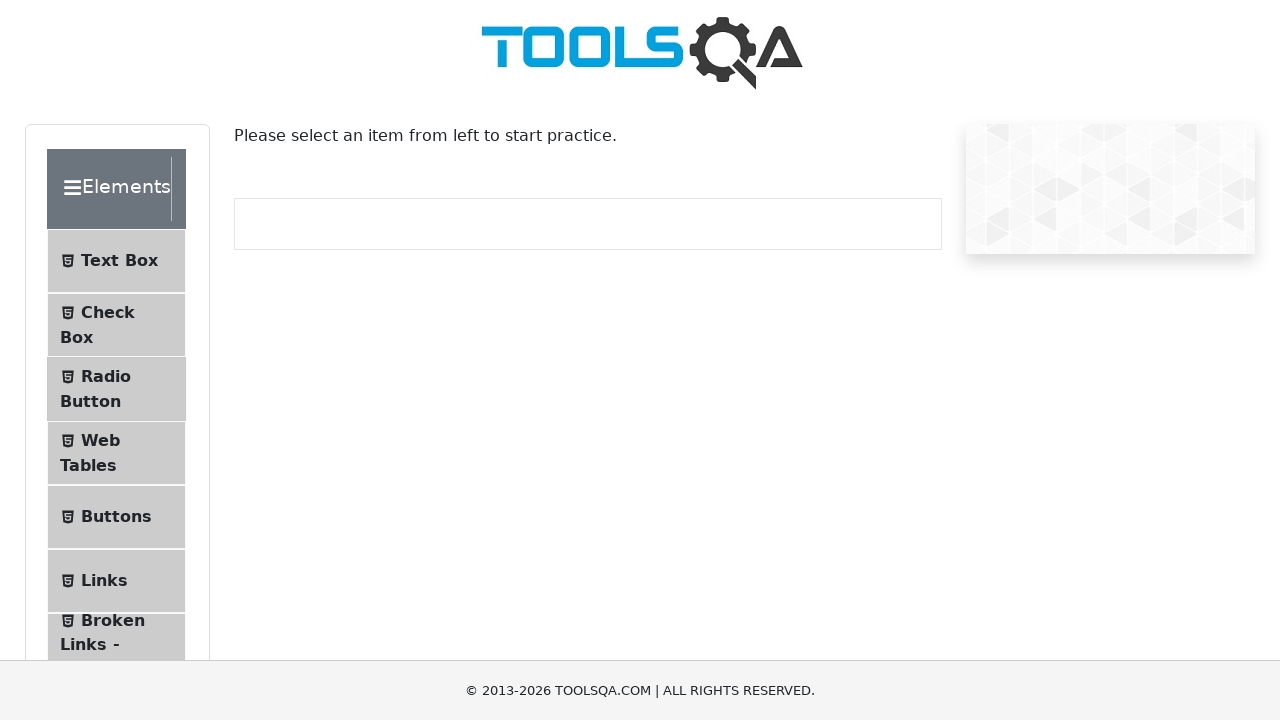